Tests browsing to letter M languages and verifies MySQL is the last entry in the list.

Starting URL: http://www.99-bottles-of-beer.net/

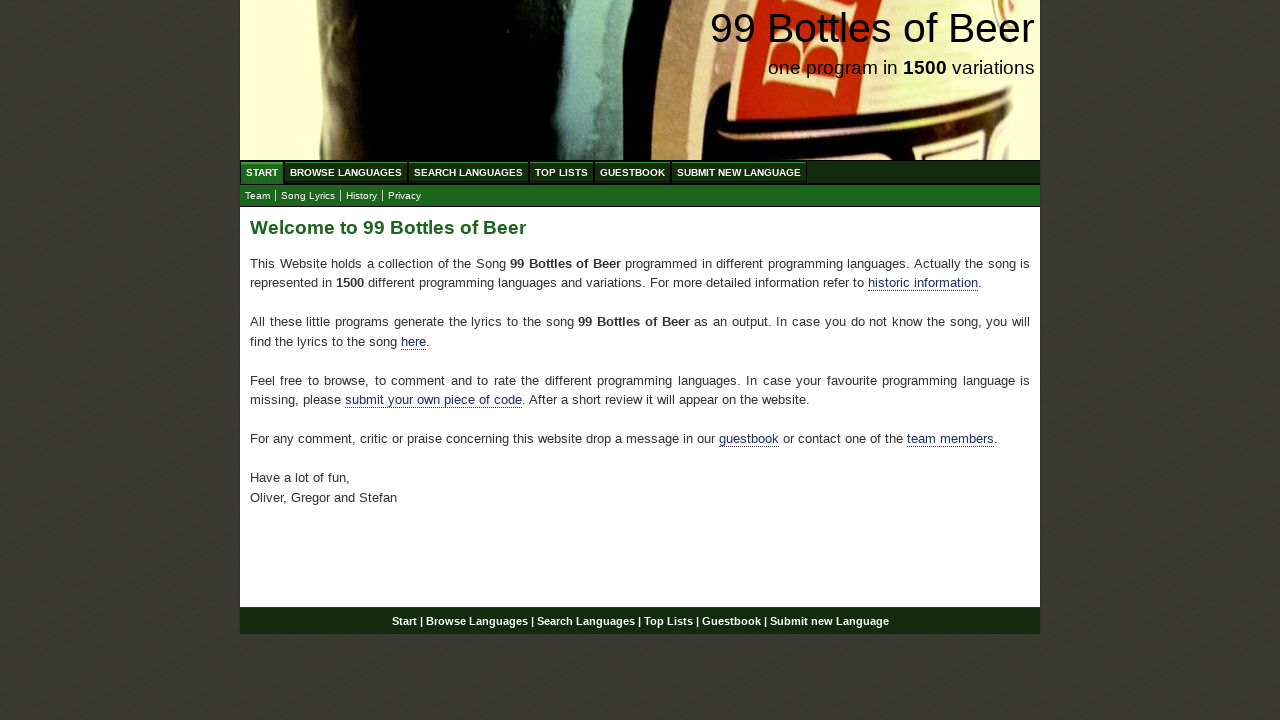

Clicked on Browse Languages link at (346, 172) on a[href='/abc.html']
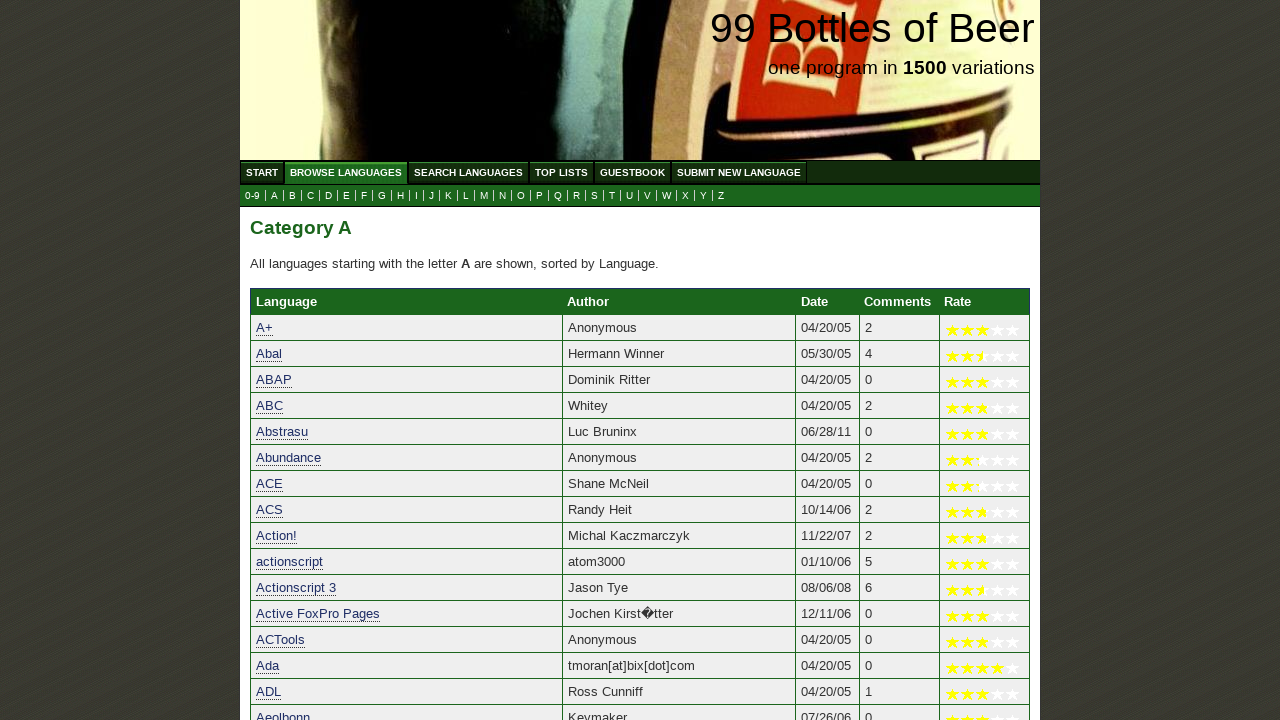

Clicked on letter M to view M languages at (484, 196) on a[href='m.html']
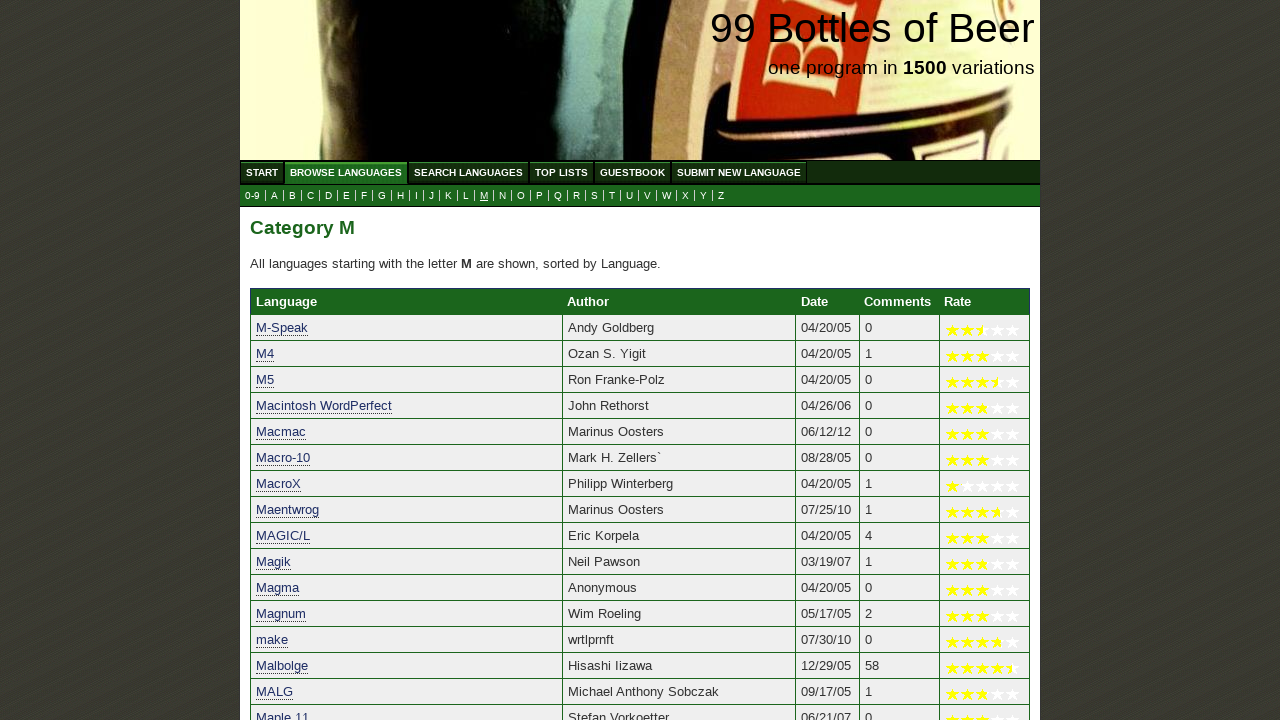

Waited for language table to load
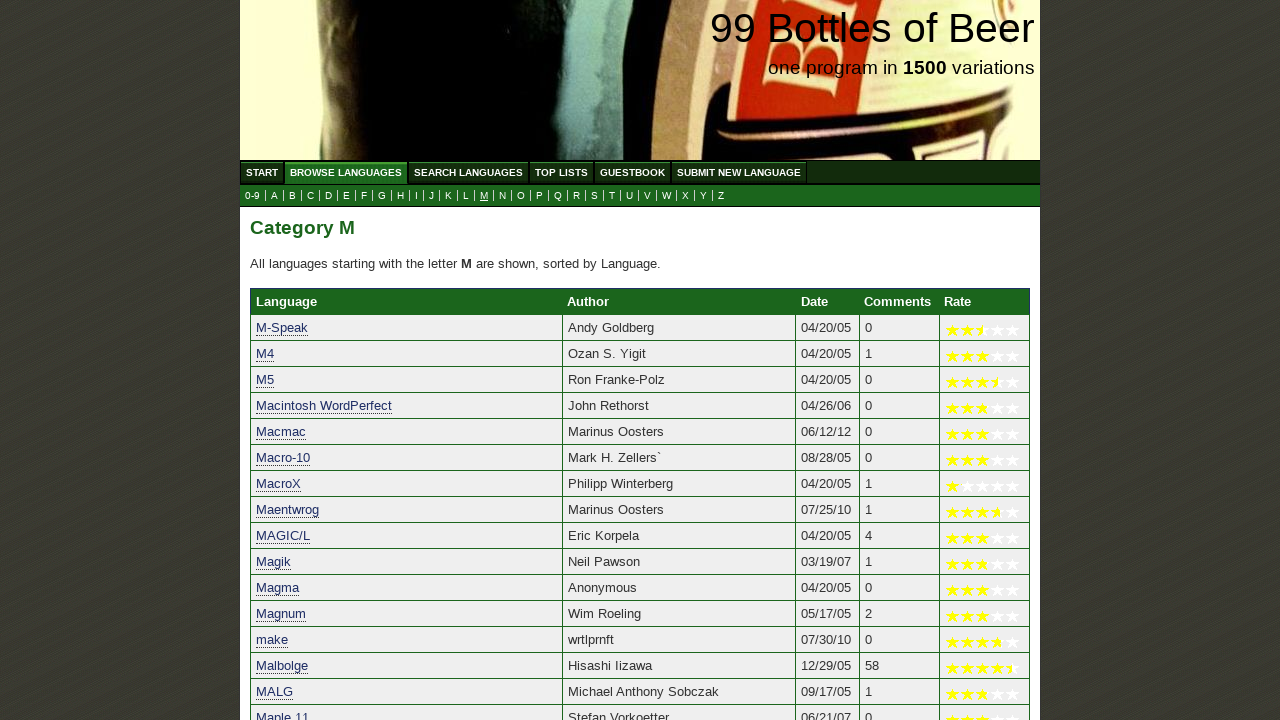

Verified MySQL is the last entry in the M languages list
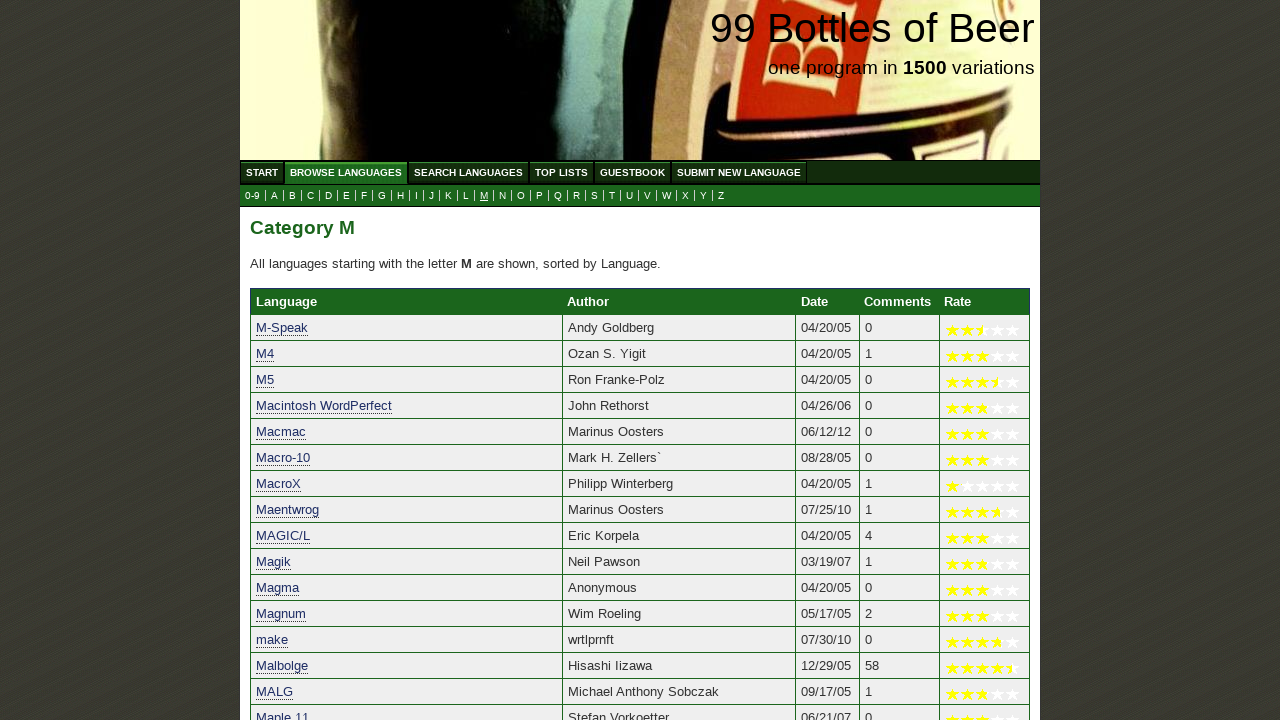

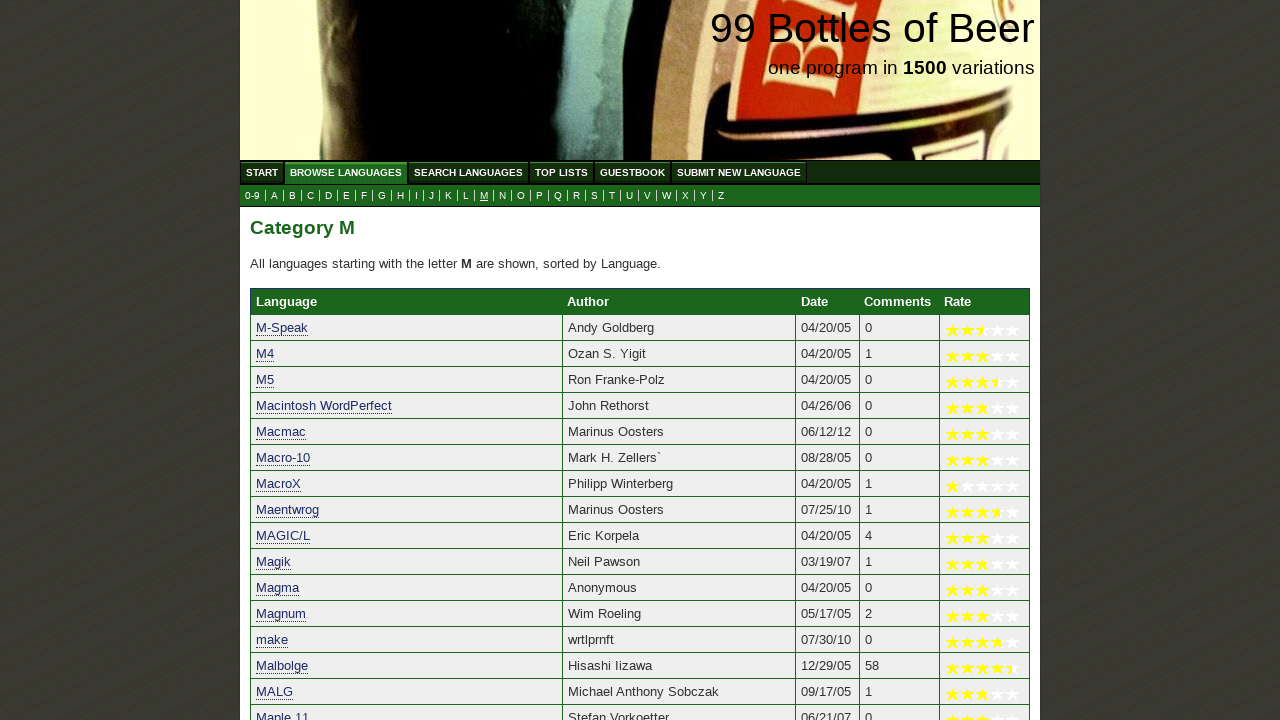